Gets treasure element value attribute, calculates result, fills form with checkbox and radio button, then submits

Starting URL: http://suninjuly.github.io/get_attribute.html

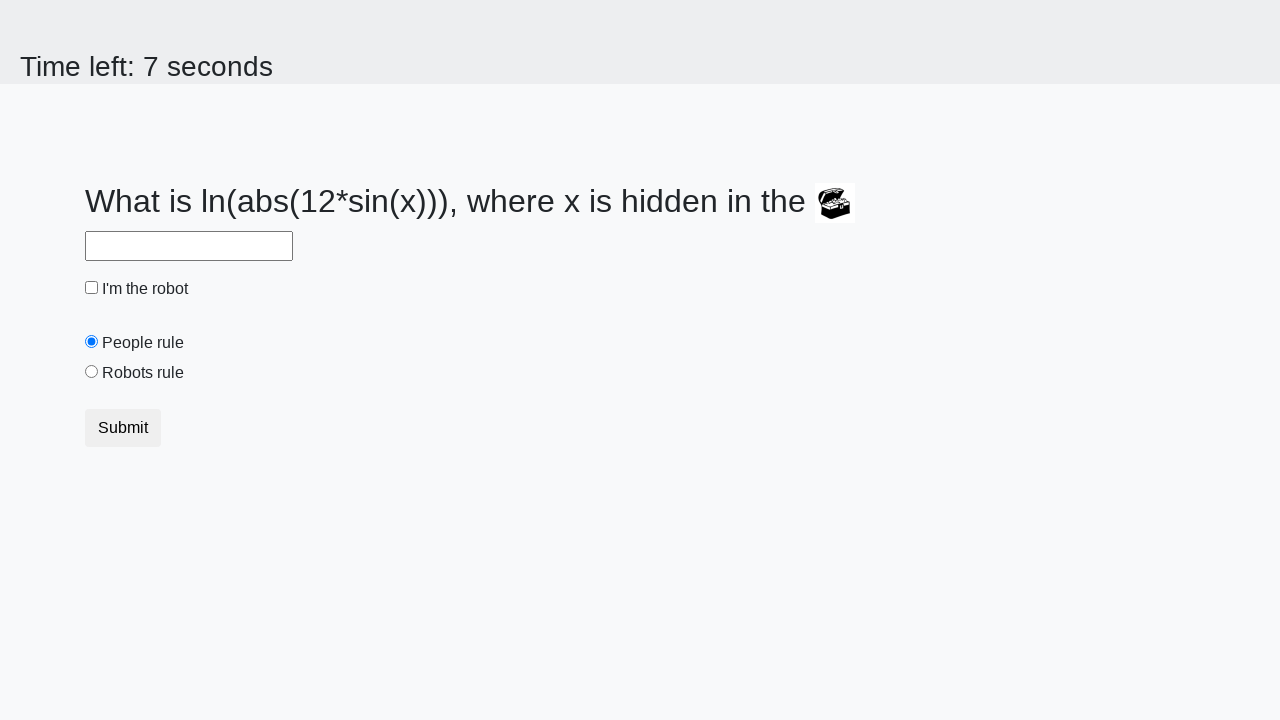

Located treasure element
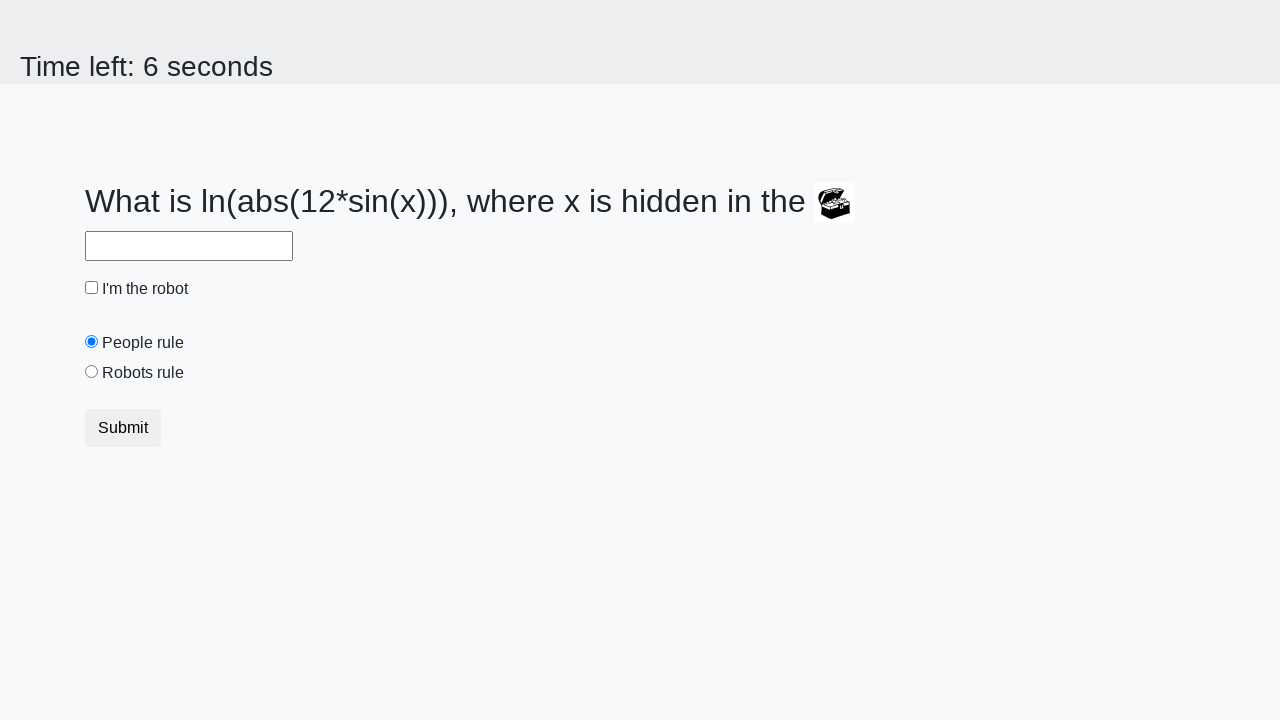

Retrieved valuex attribute from treasure element: 921
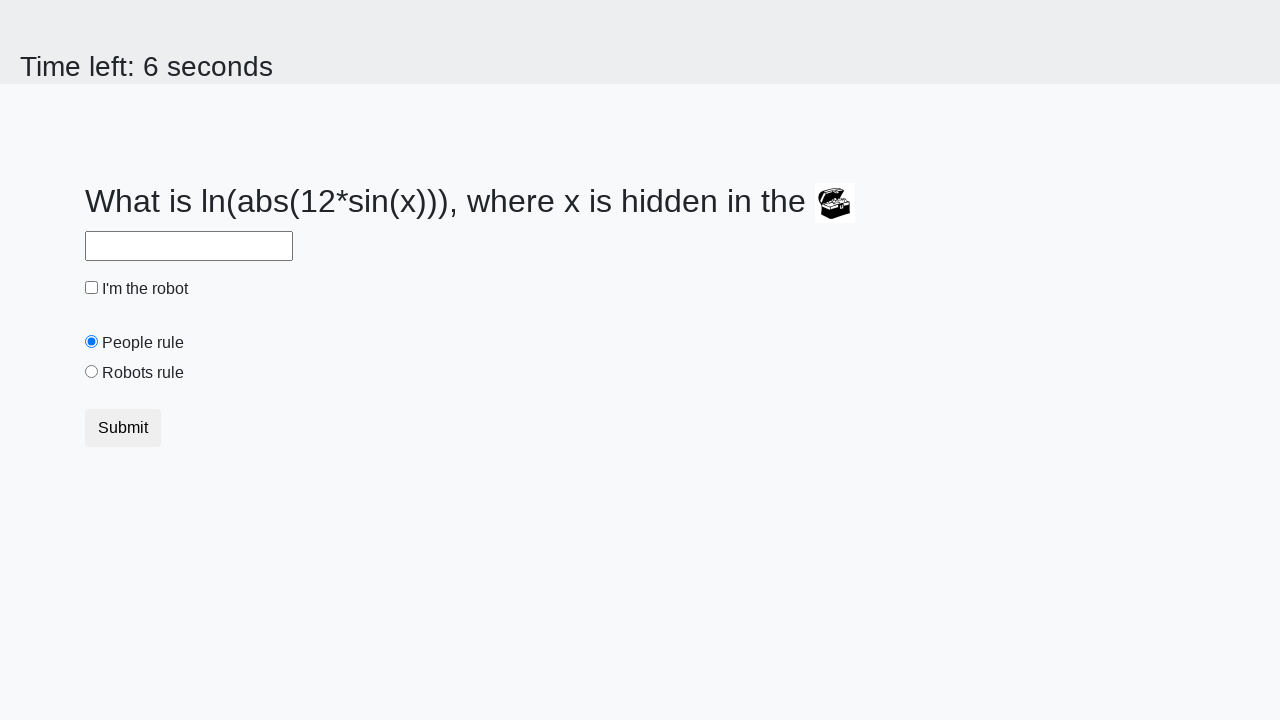

Calculated result using formula: 1.7737999021806614
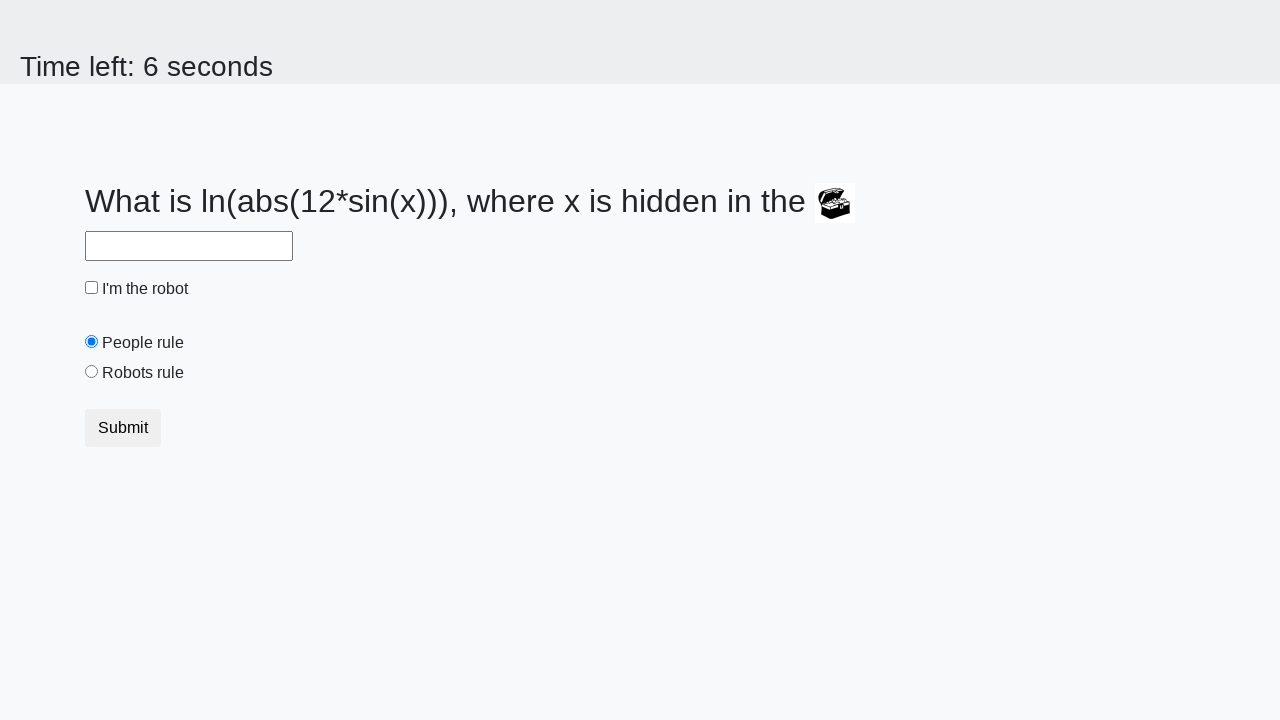

Filled answer field with calculated value: 1.7737999021806614 on #answer
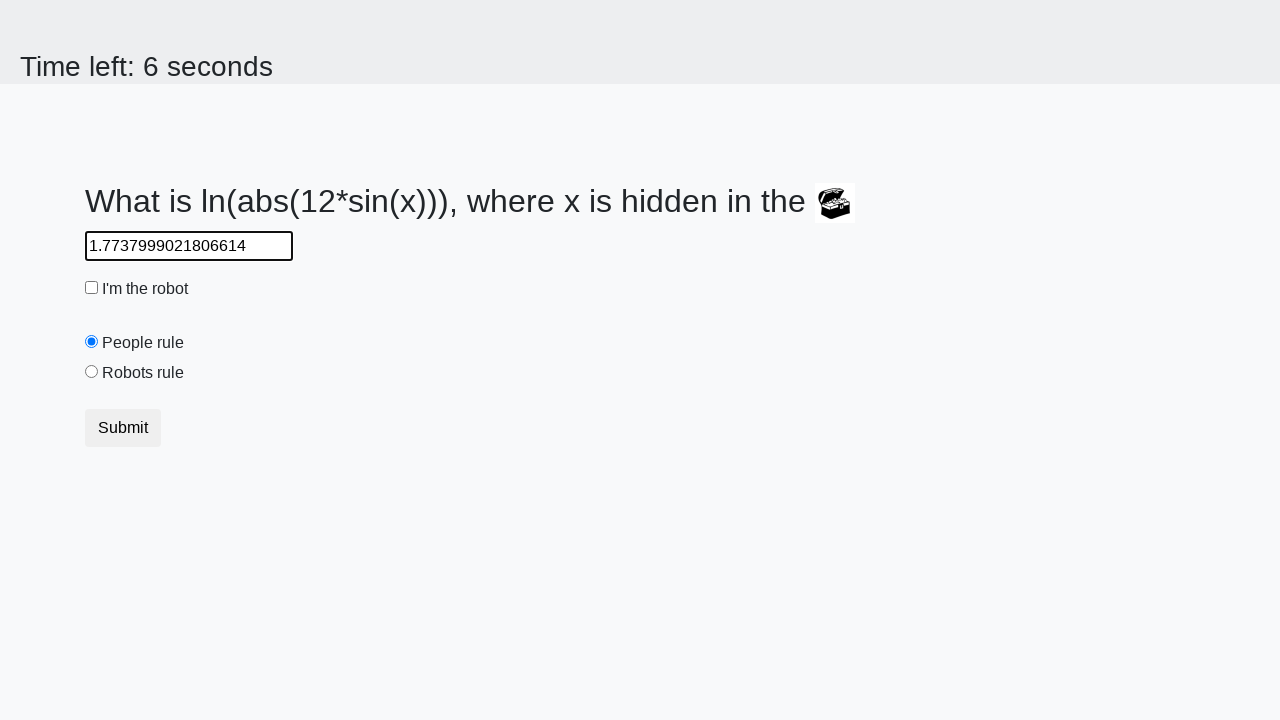

Checked the robot checkbox at (92, 288) on #robotCheckbox
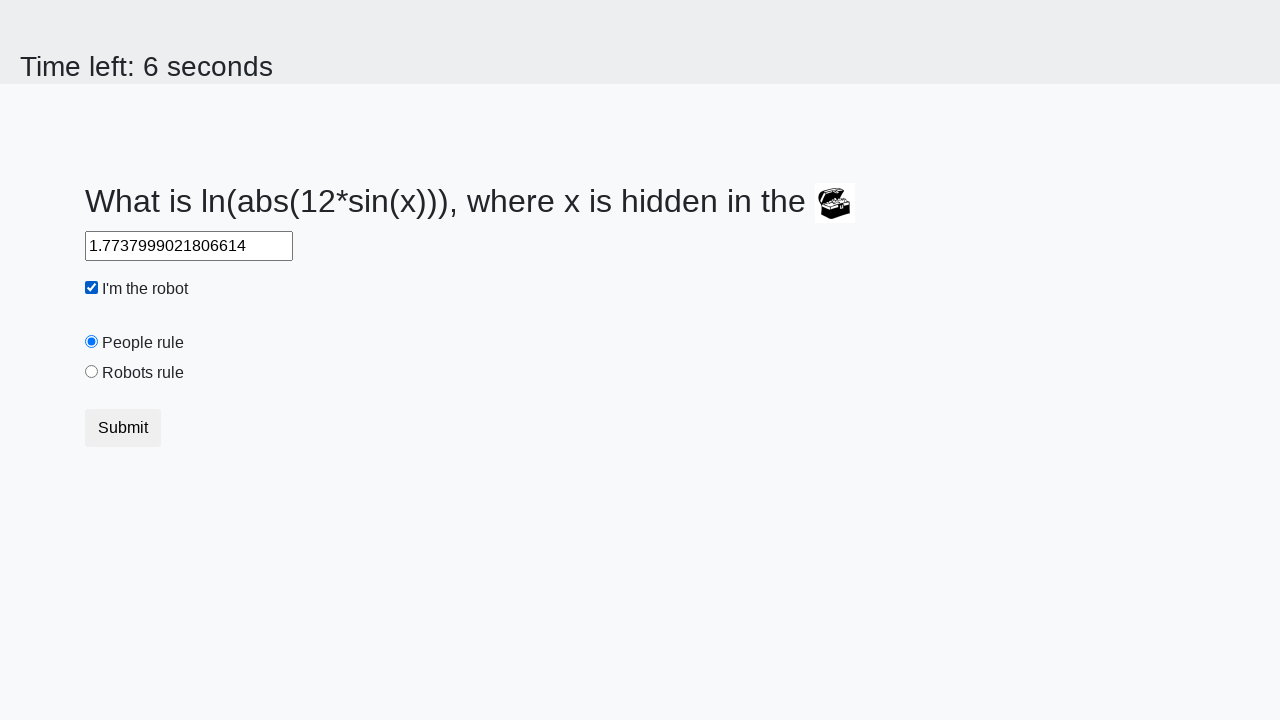

Selected the robots rule radio button at (92, 372) on #robotsRule
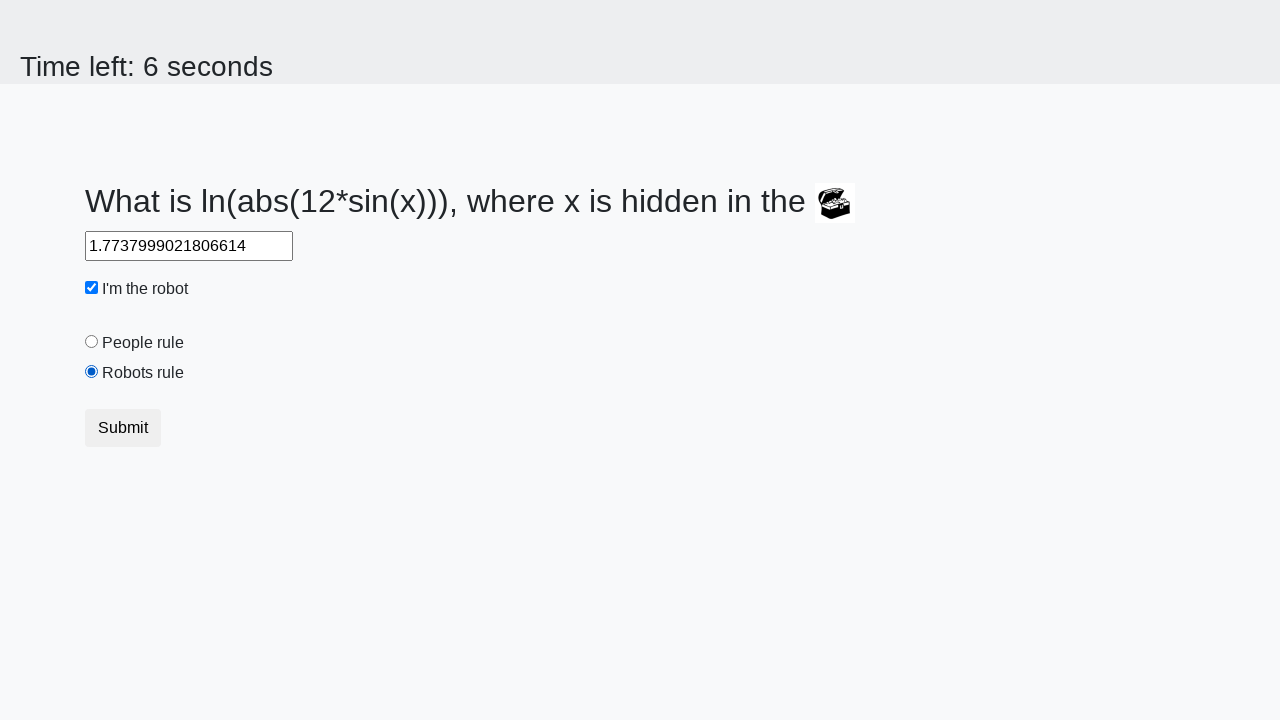

Clicked the submit button at (123, 428) on [type="submit"]
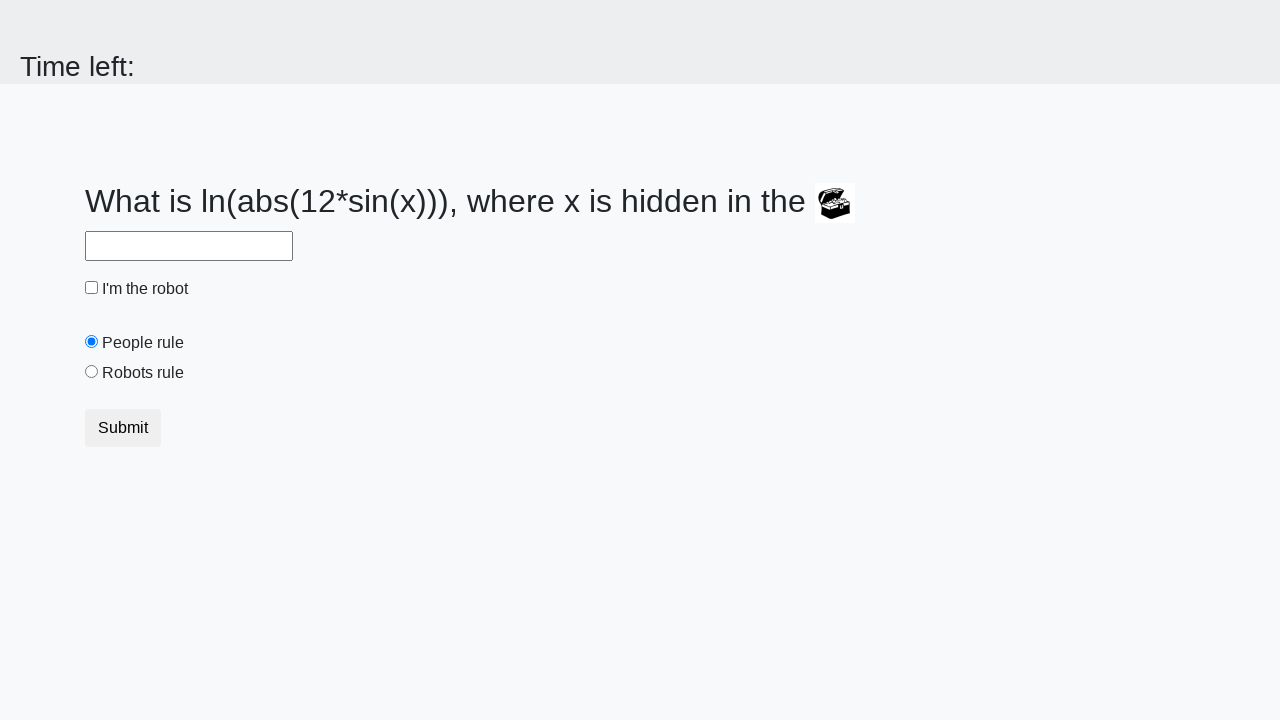

Set up alert handler to accept dialogs
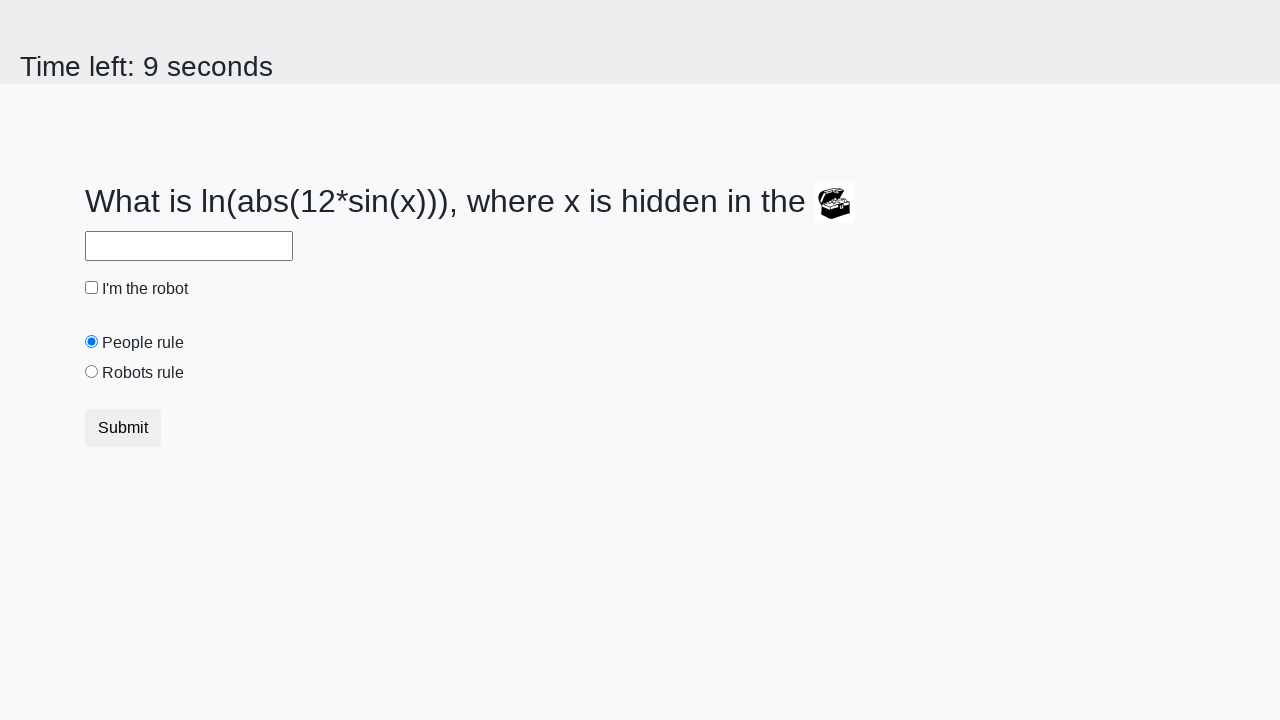

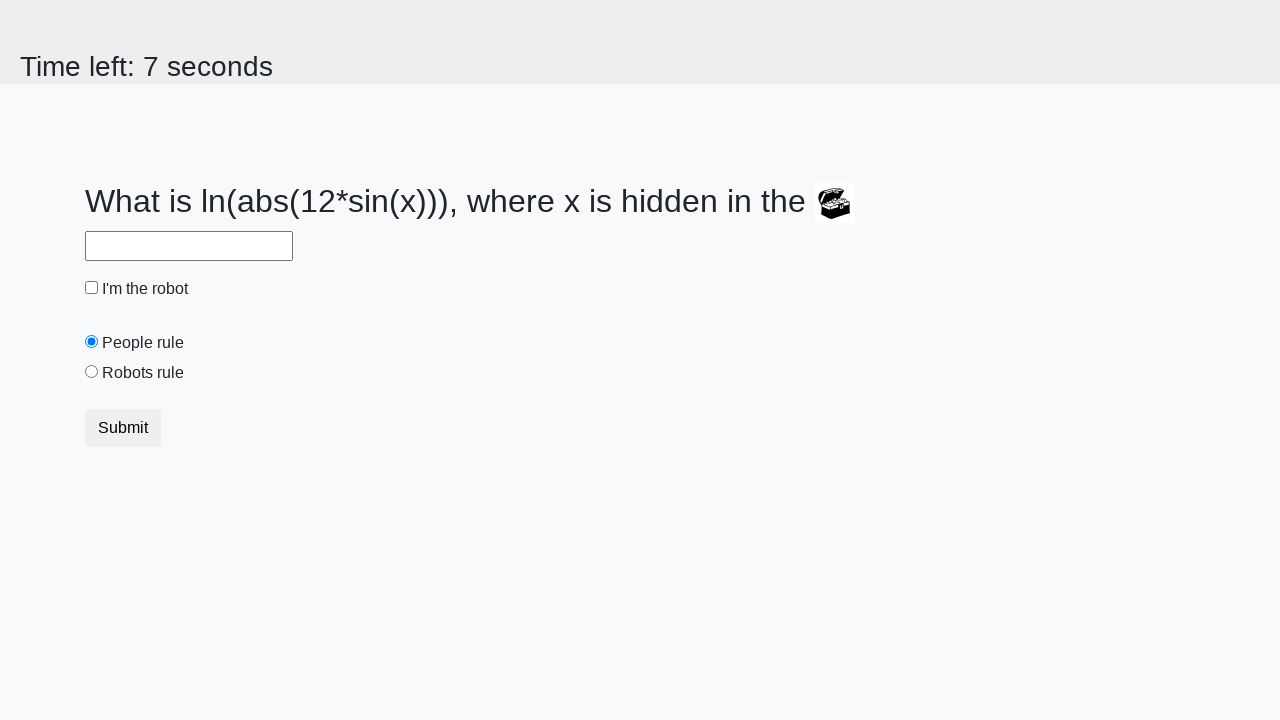